Tests various click actions including double-click, single click, and right-click on different buttons using ActionChains

Starting URL: http://sahitest.com/demo/clicks.htm

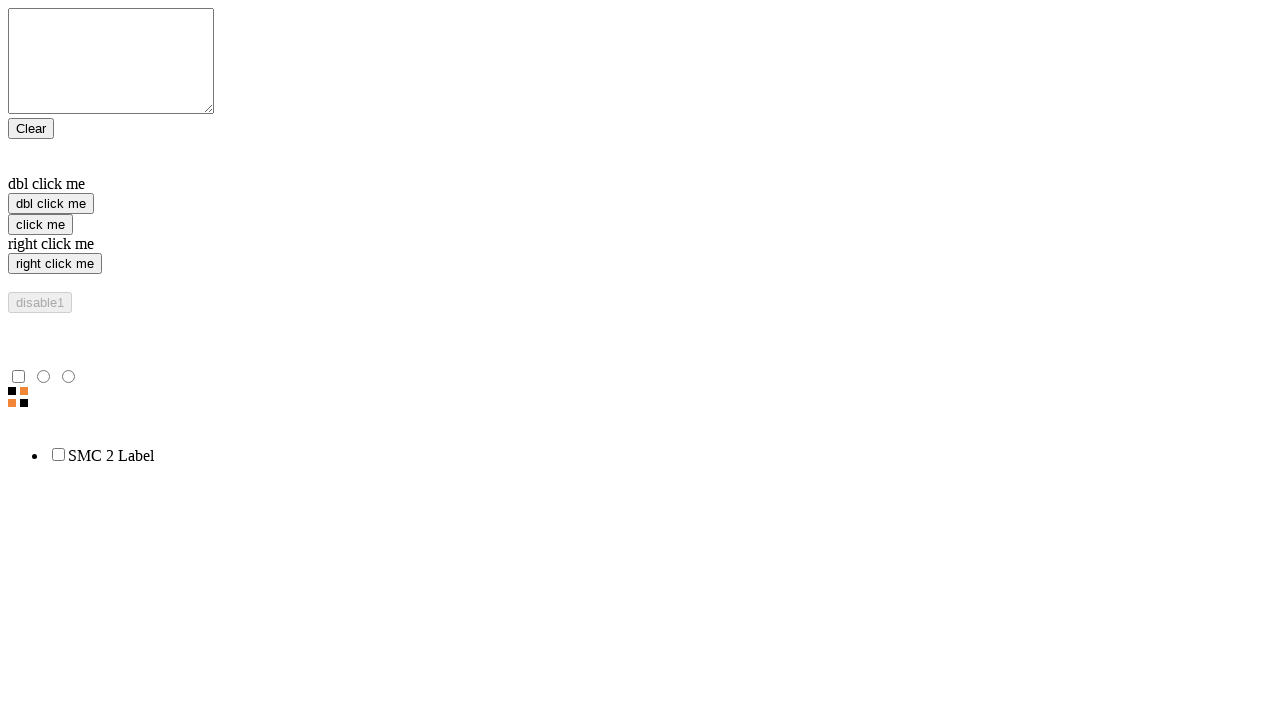

Double-clicked on the 'dbl click me' button at (51, 204) on input[value='dbl click me']
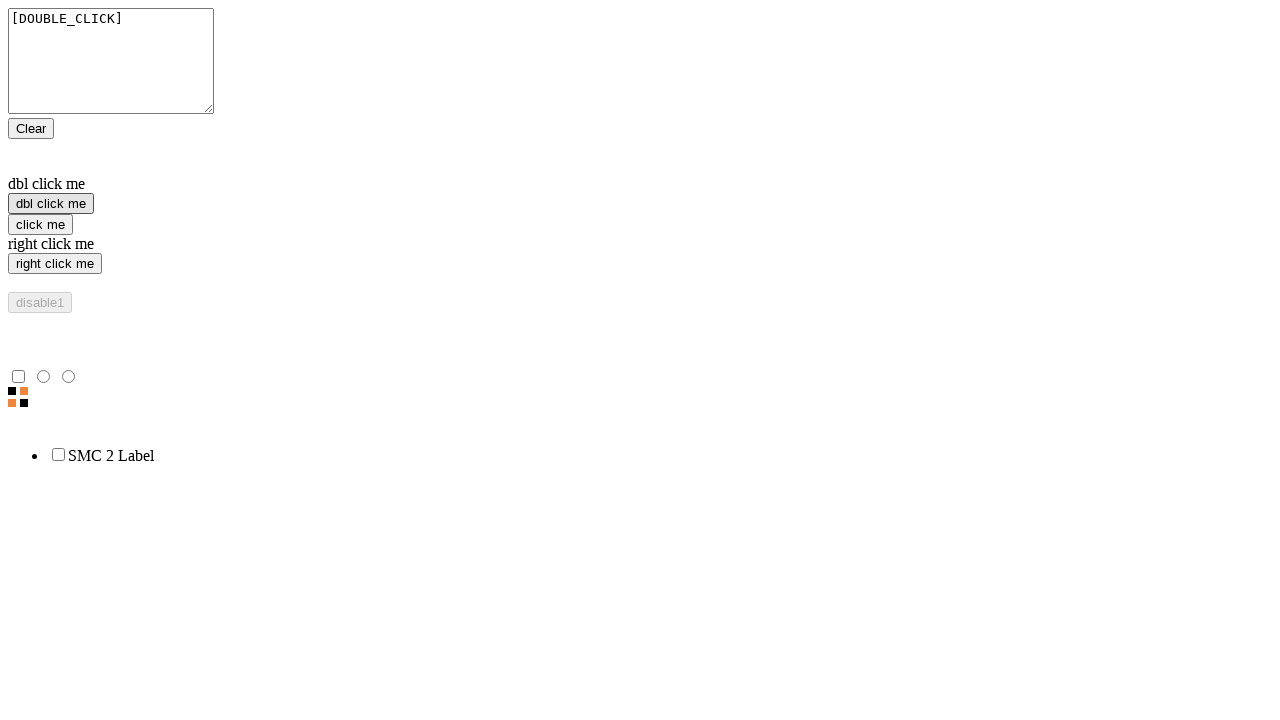

Single-clicked on the 'click me' button at (40, 224) on input[value='click me']
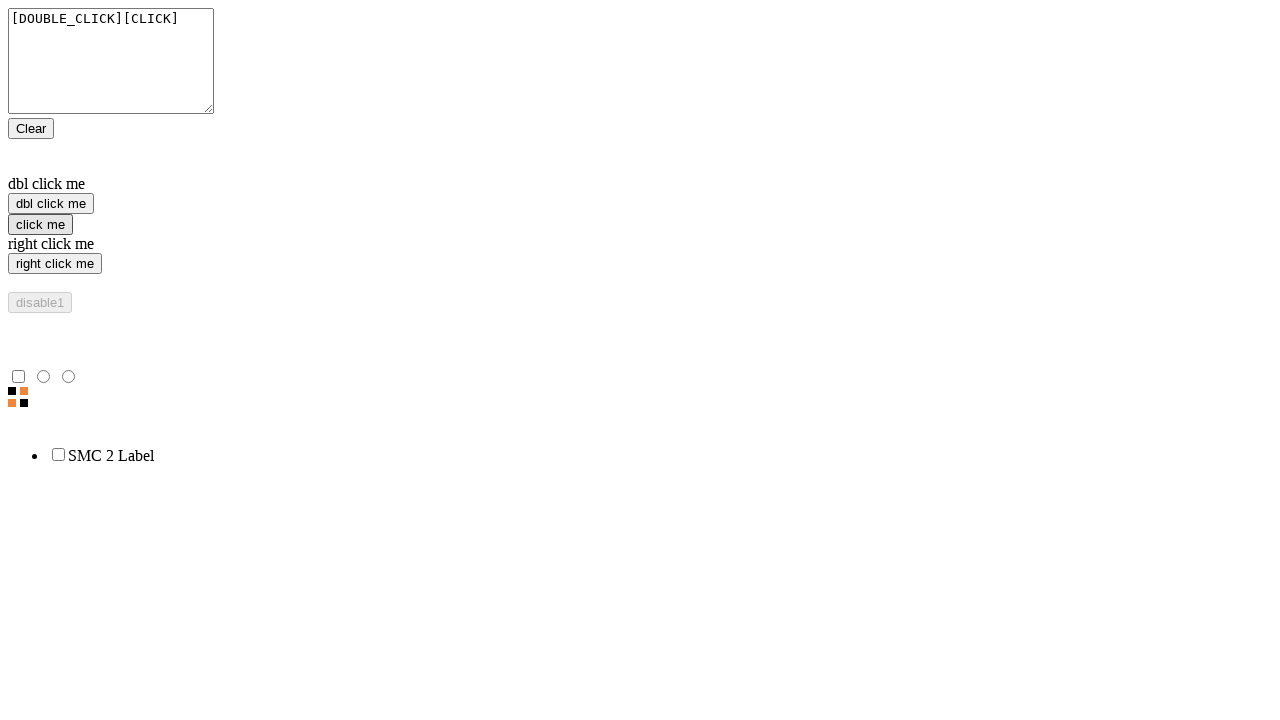

Right-clicked on the 'right click me' button at (55, 264) on input[value='right click me']
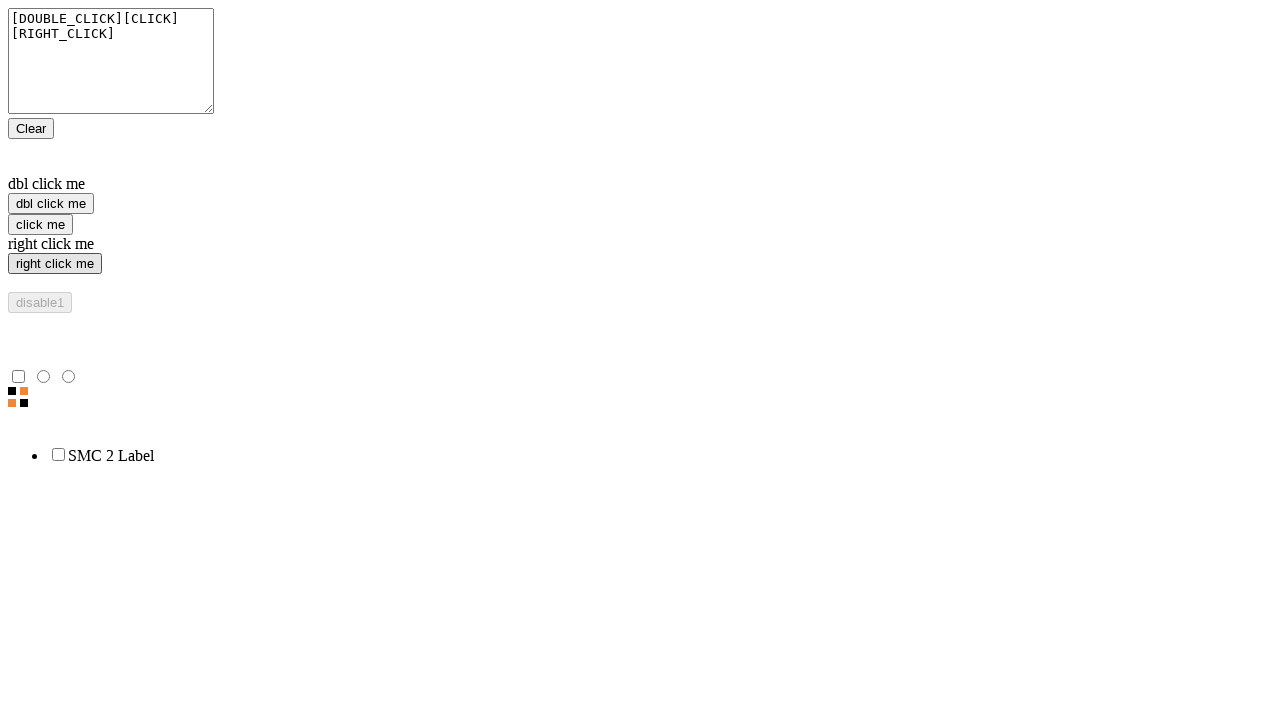

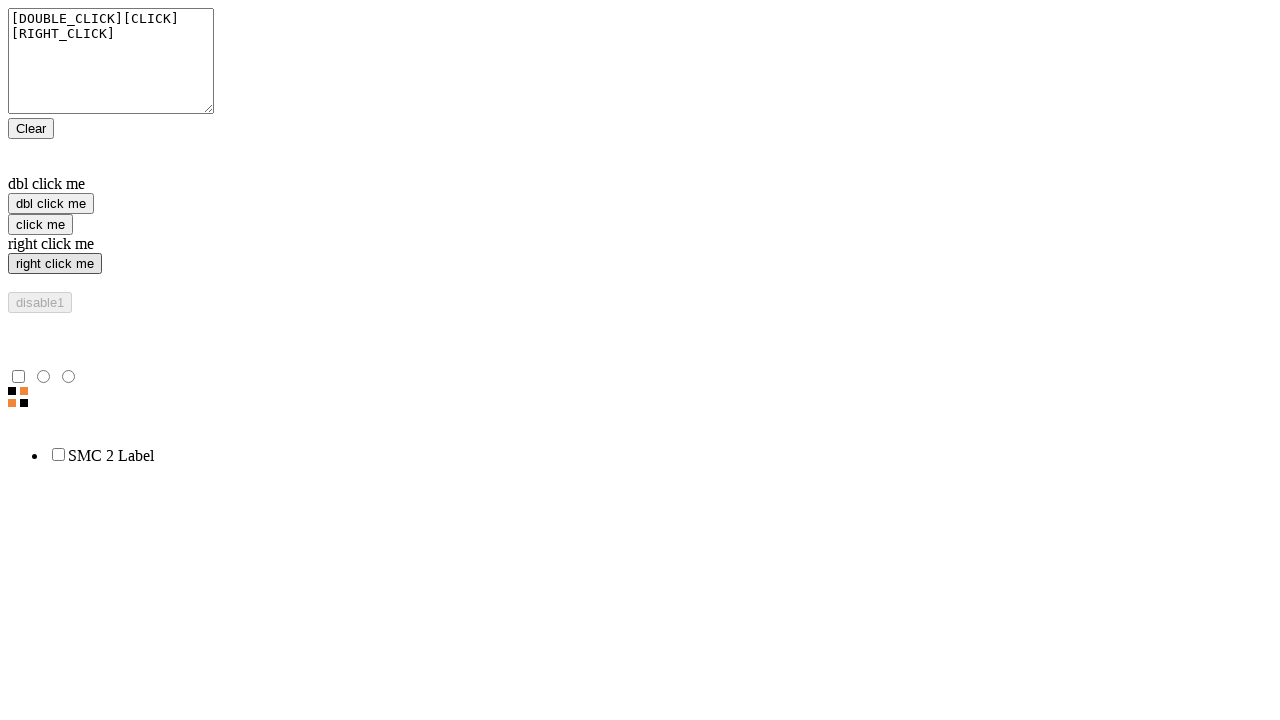